Tests clicking on a disabled/JavaScript-controlled download element on Oracle's Java SE 8 archive downloads page by first clicking a download link and then using JavaScript execution to click a secondary download element.

Starting URL: https://www.oracle.com/in/java/technologies/javase/javase8-archive-downloads.html

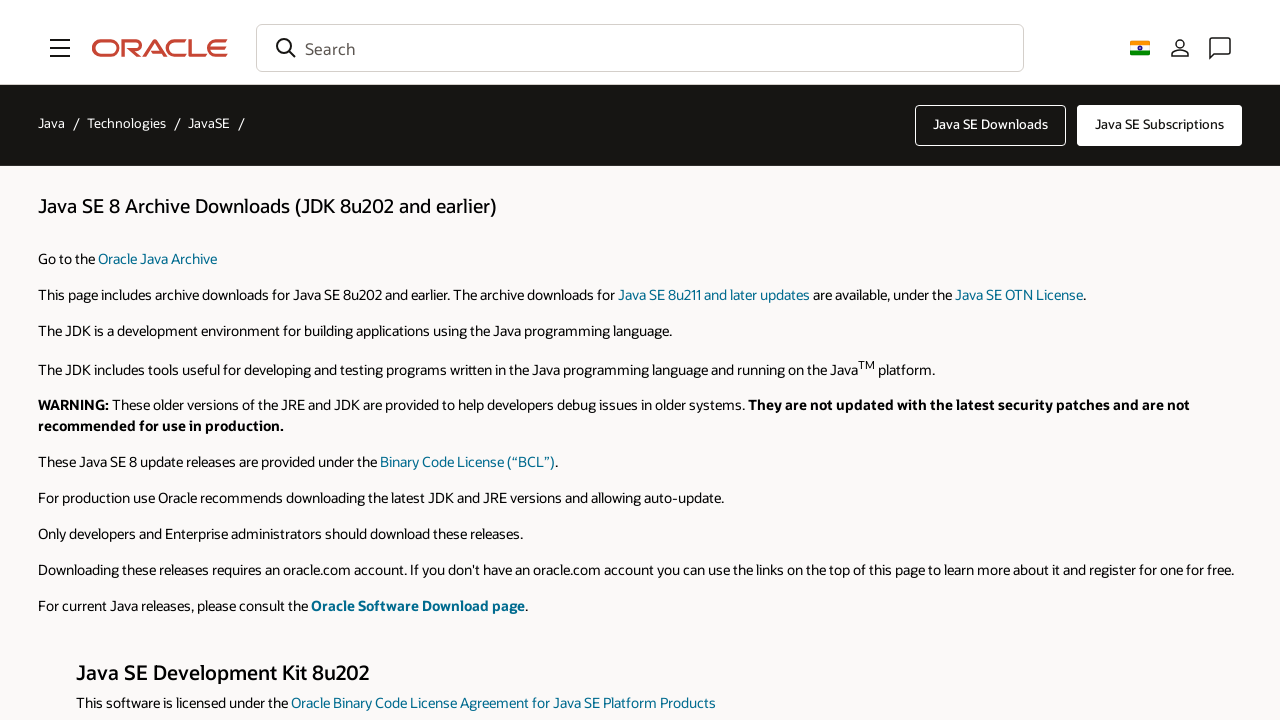

Clicked on the initial jdk-8u202-linux-arm32-vfp-hflt.tar.gz download link at (999, 360) on xpath=//a[text() = ' jdk-8u202-linux-arm32-vfp-hflt.tar.gz']
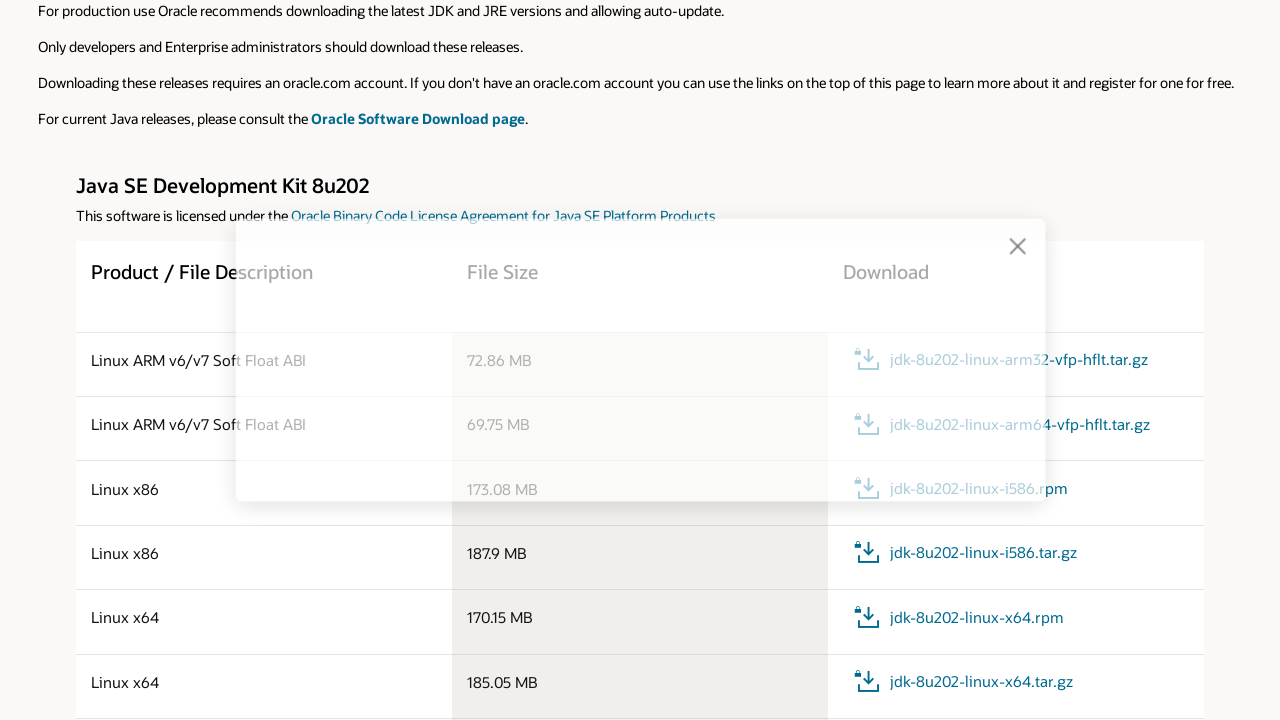

Download confirmation element appeared
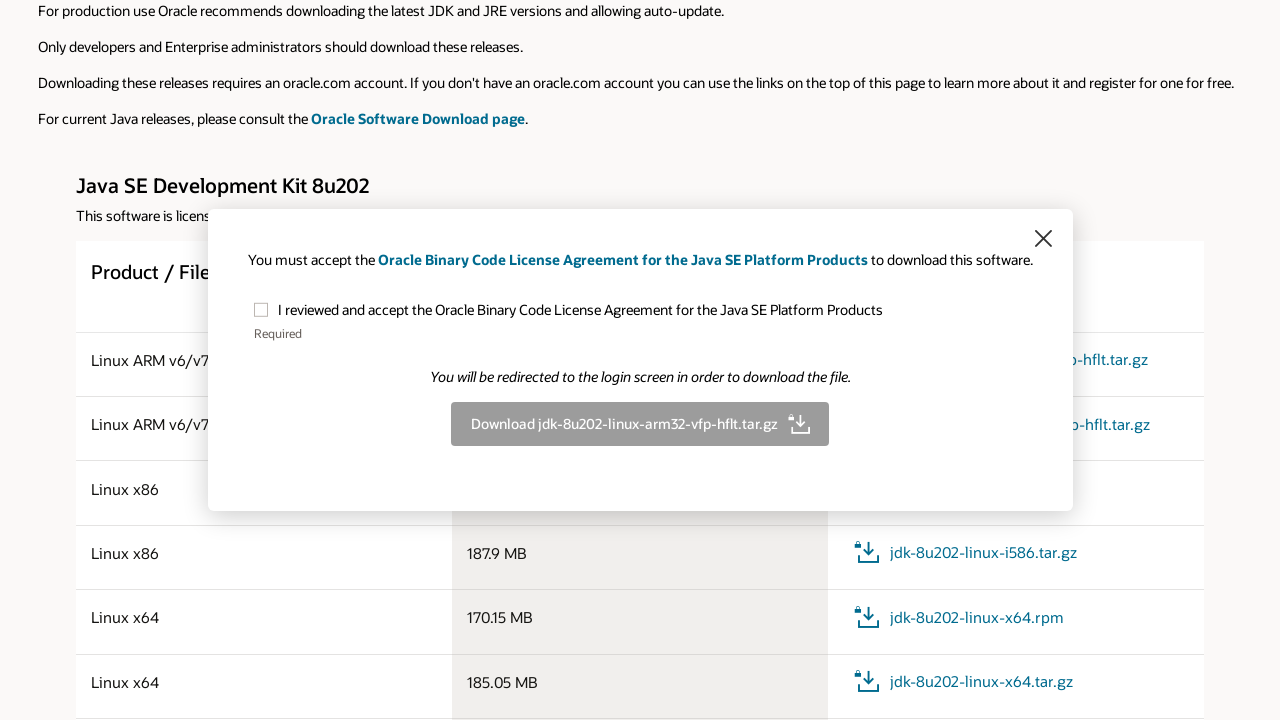

Located the disabled/JavaScript-controlled download element
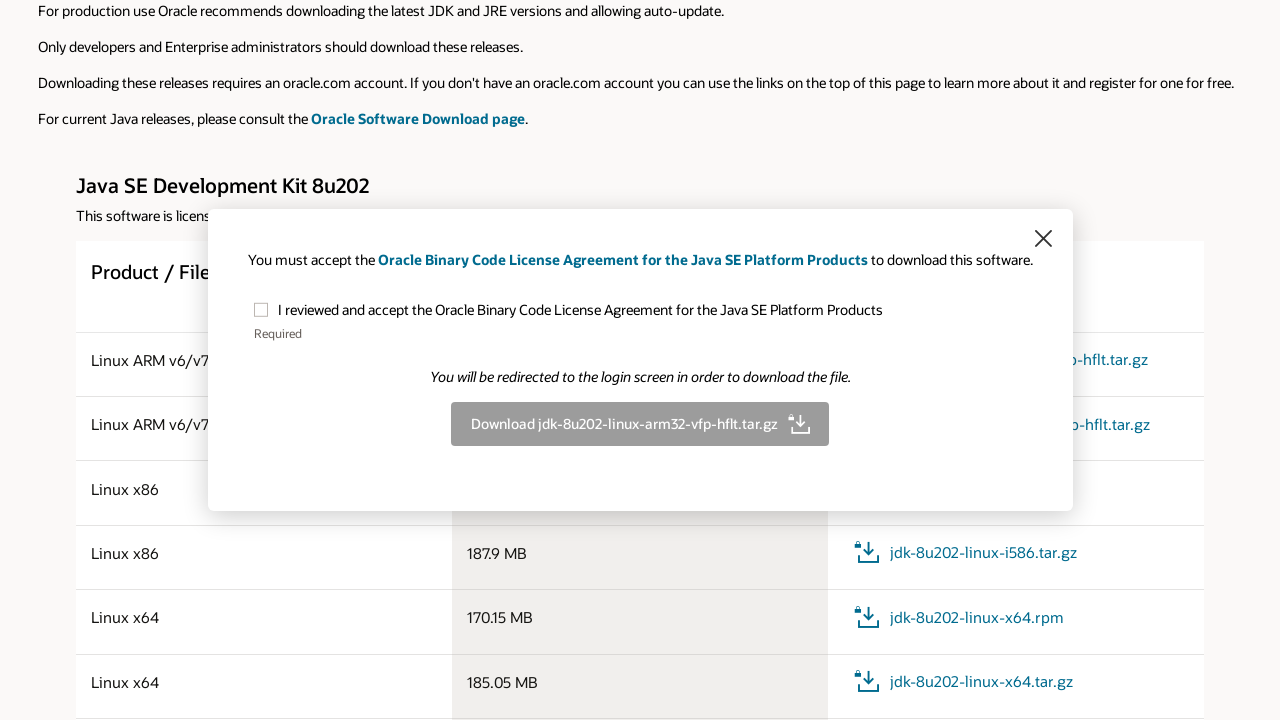

Executed JavaScript to click on the disabled download element
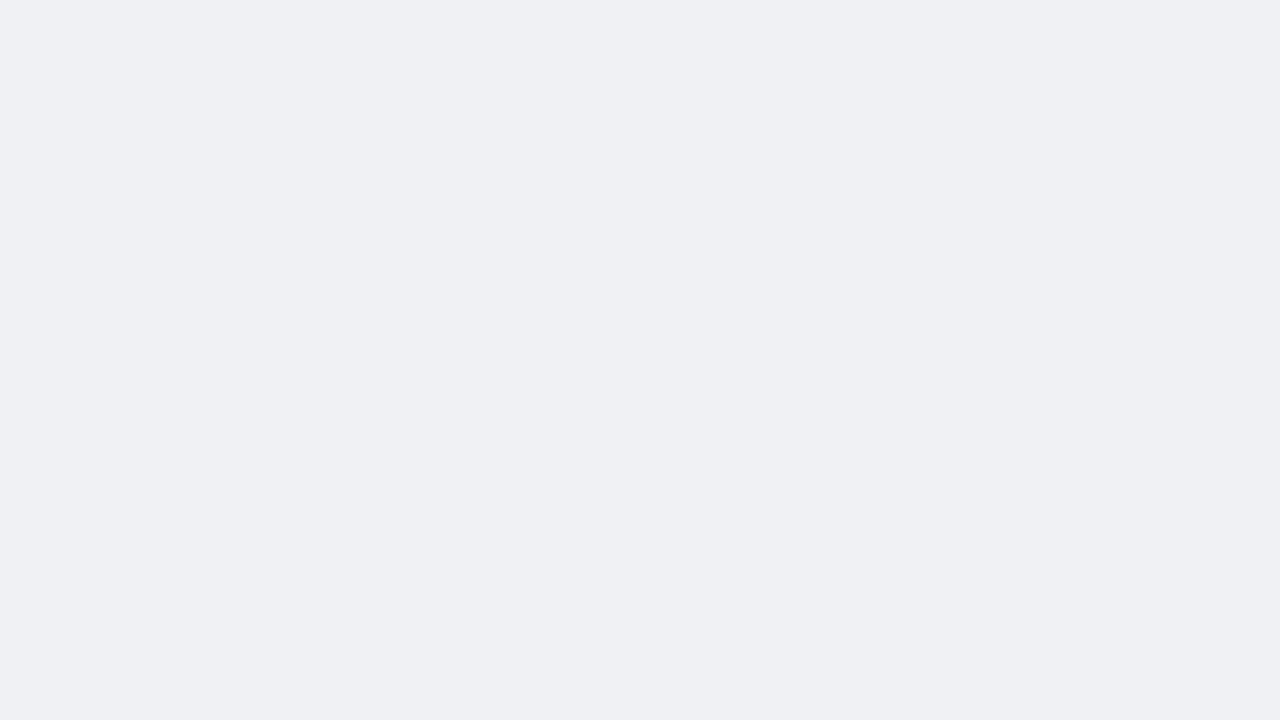

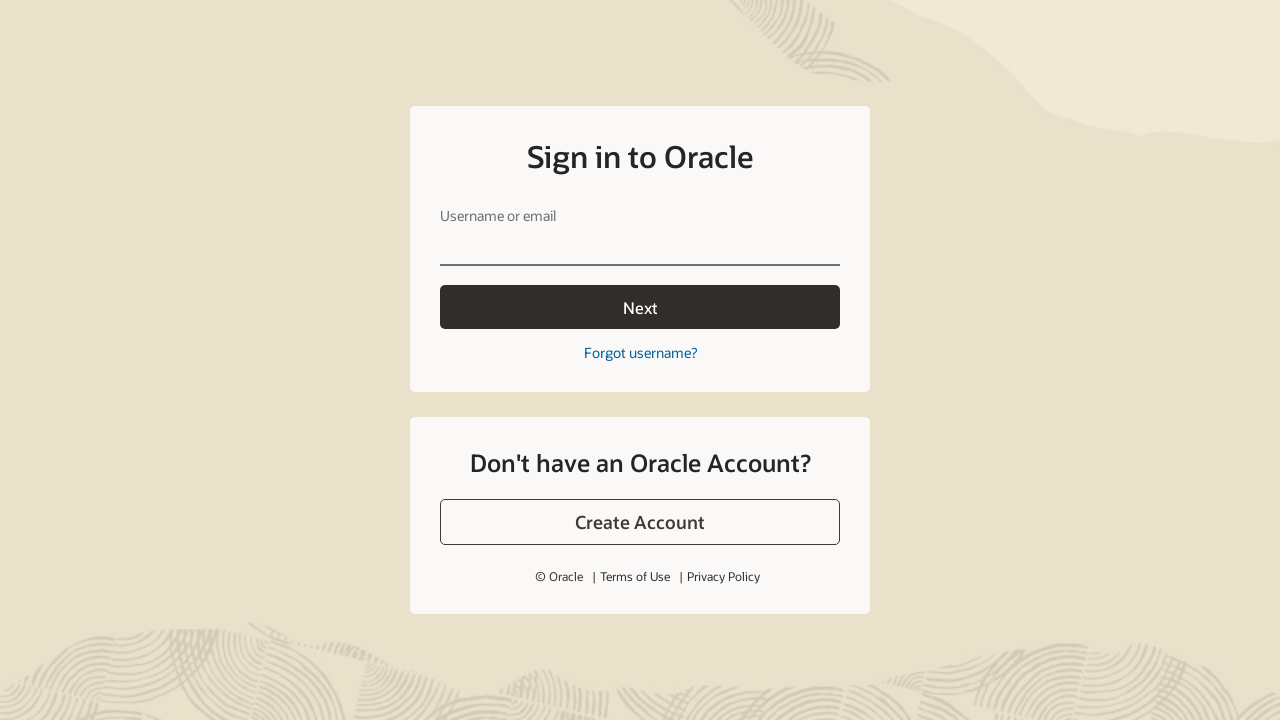